Tests drag and drop functionality by dragging the Selenium element to the drop zone

Starting URL: https://grotechminds.com/drag-and-drop/

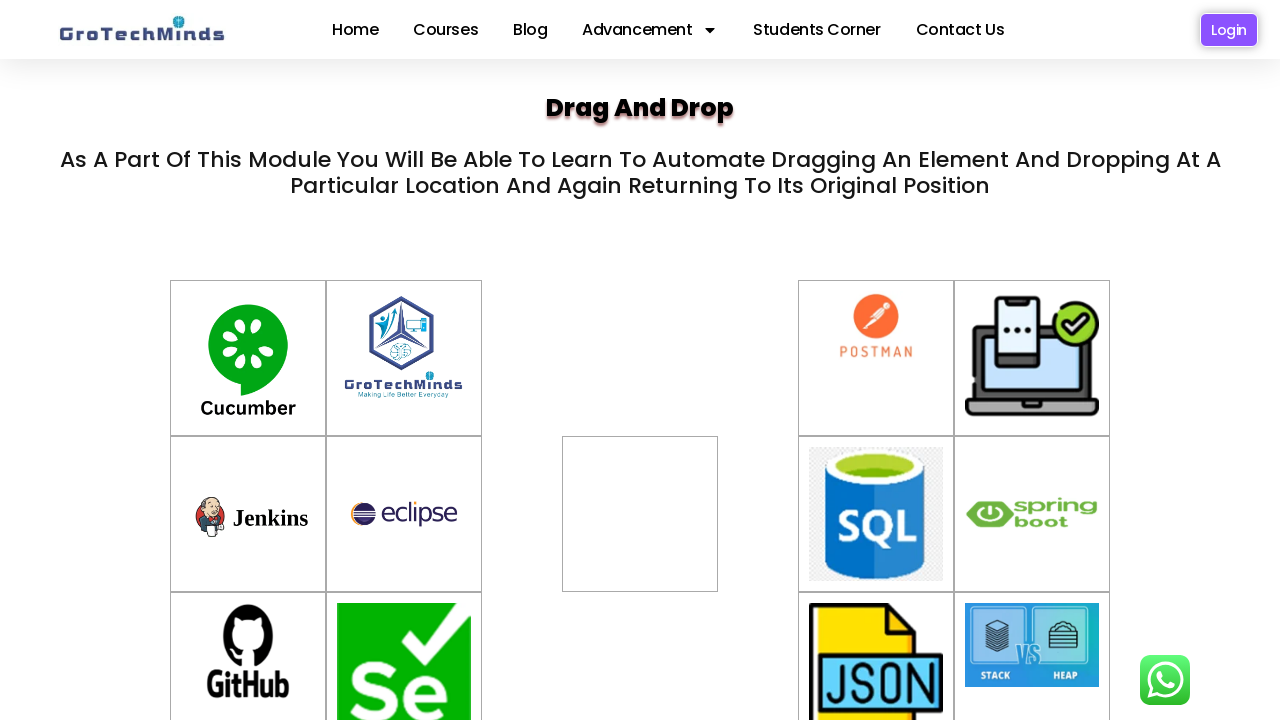

Located Selenium drag element (#drag6)
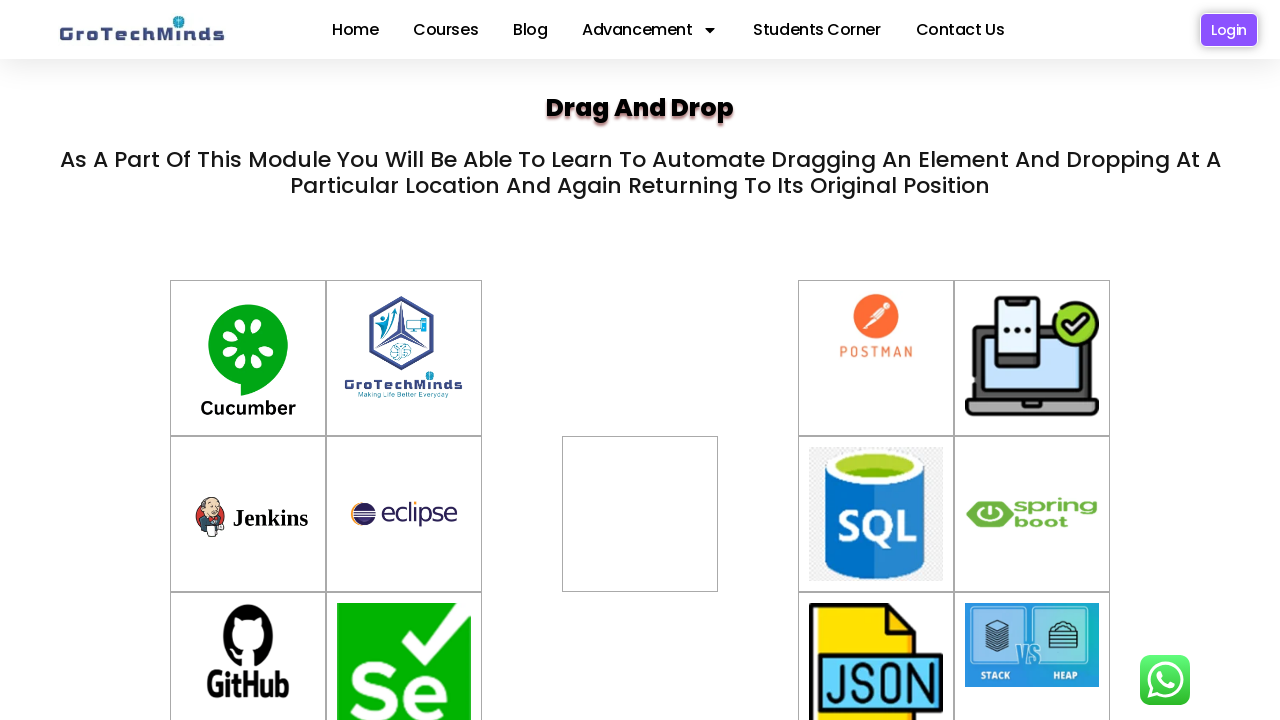

Located drop zone target (#div2)
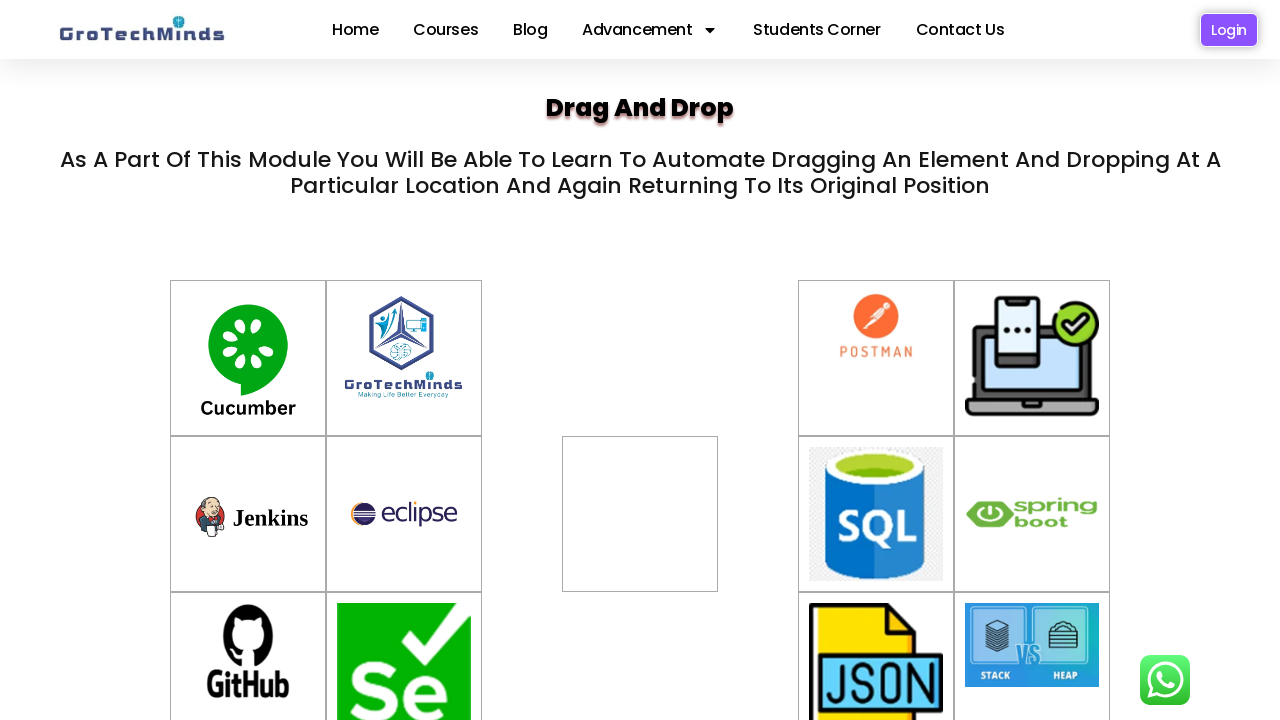

Dragged Selenium element to drop zone at (640, 498)
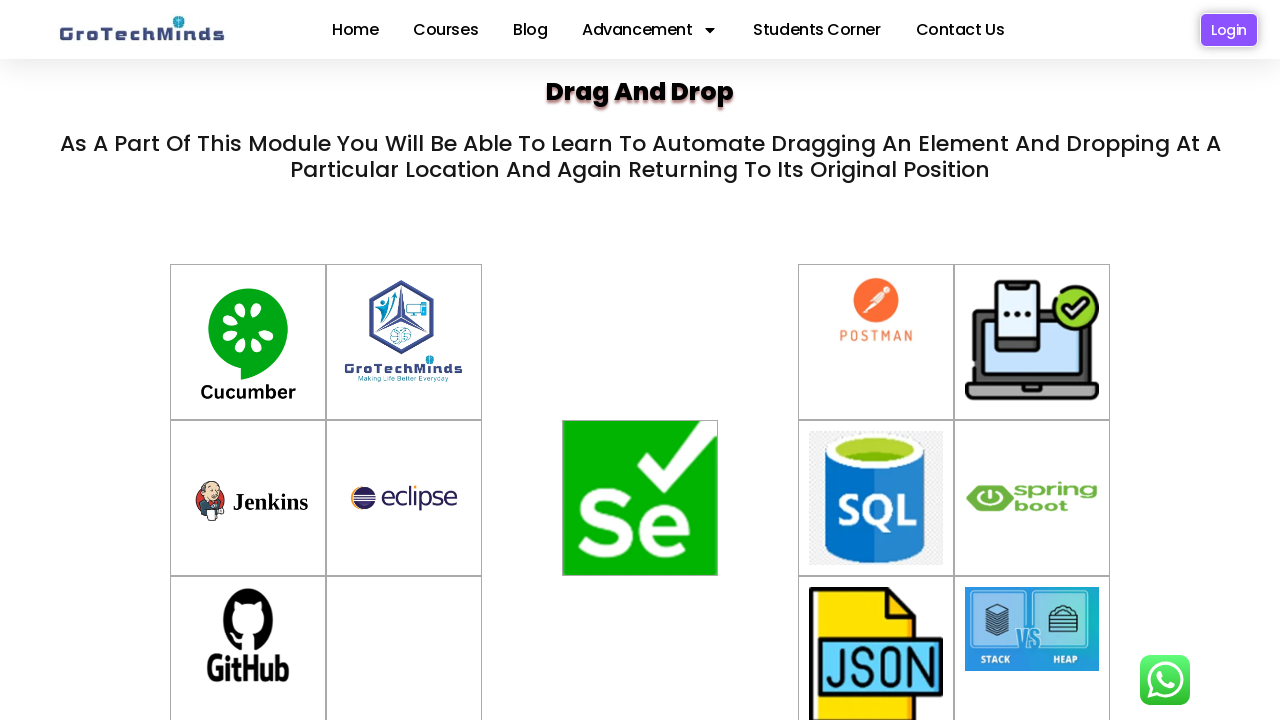

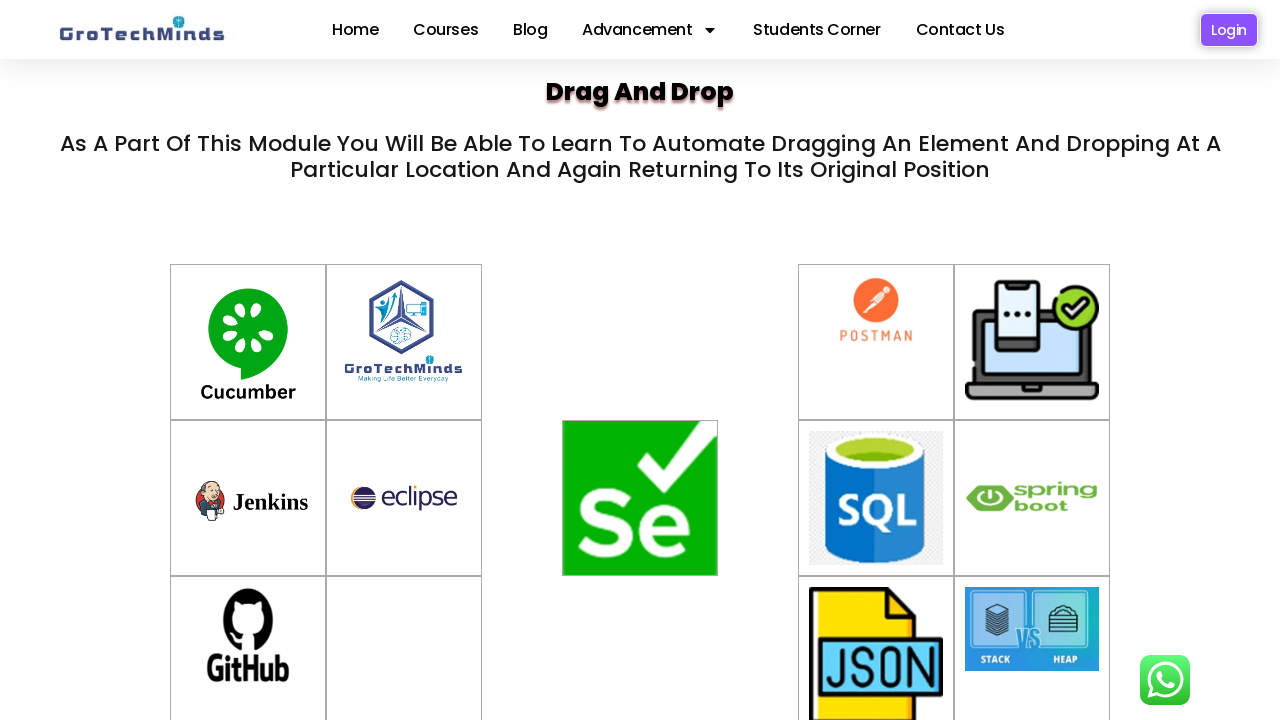